Tests the signup form cancellation by filling in form fields and clicking cancel button

Starting URL: https://thinking-tester-contact-list.herokuapp.com/

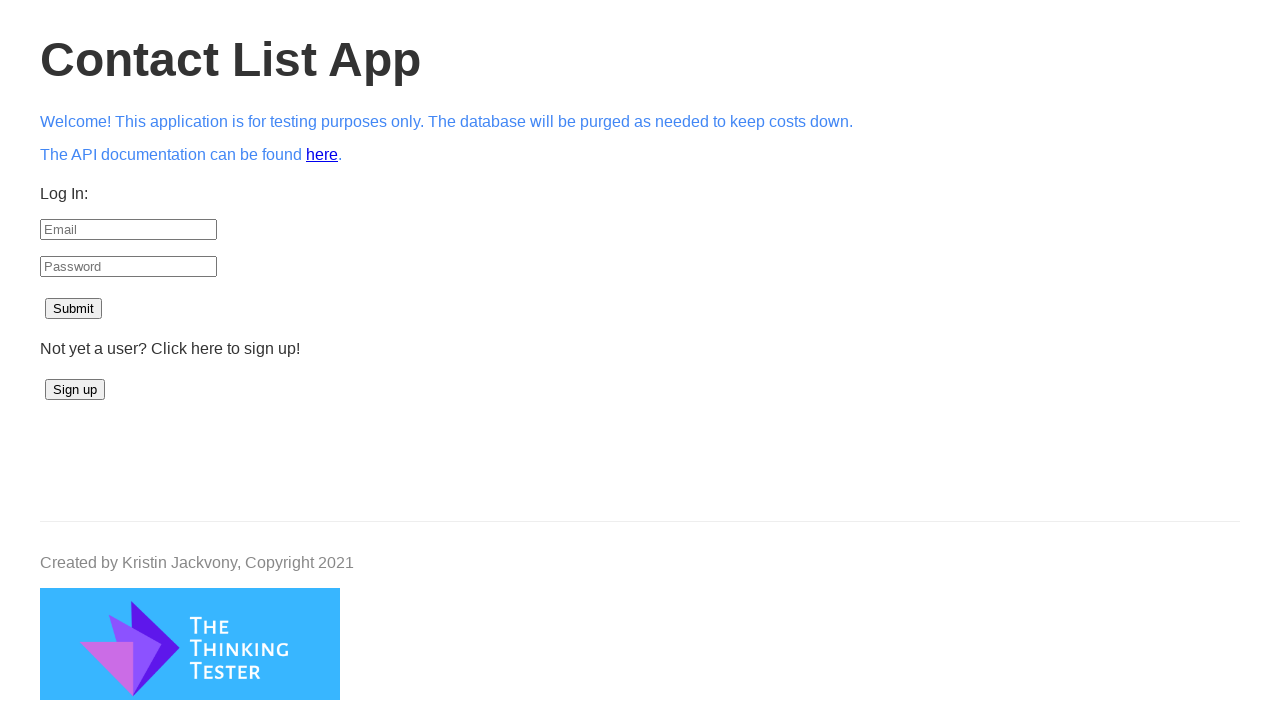

Clicked signup button to navigate to signup form at (75, 390) on #signup
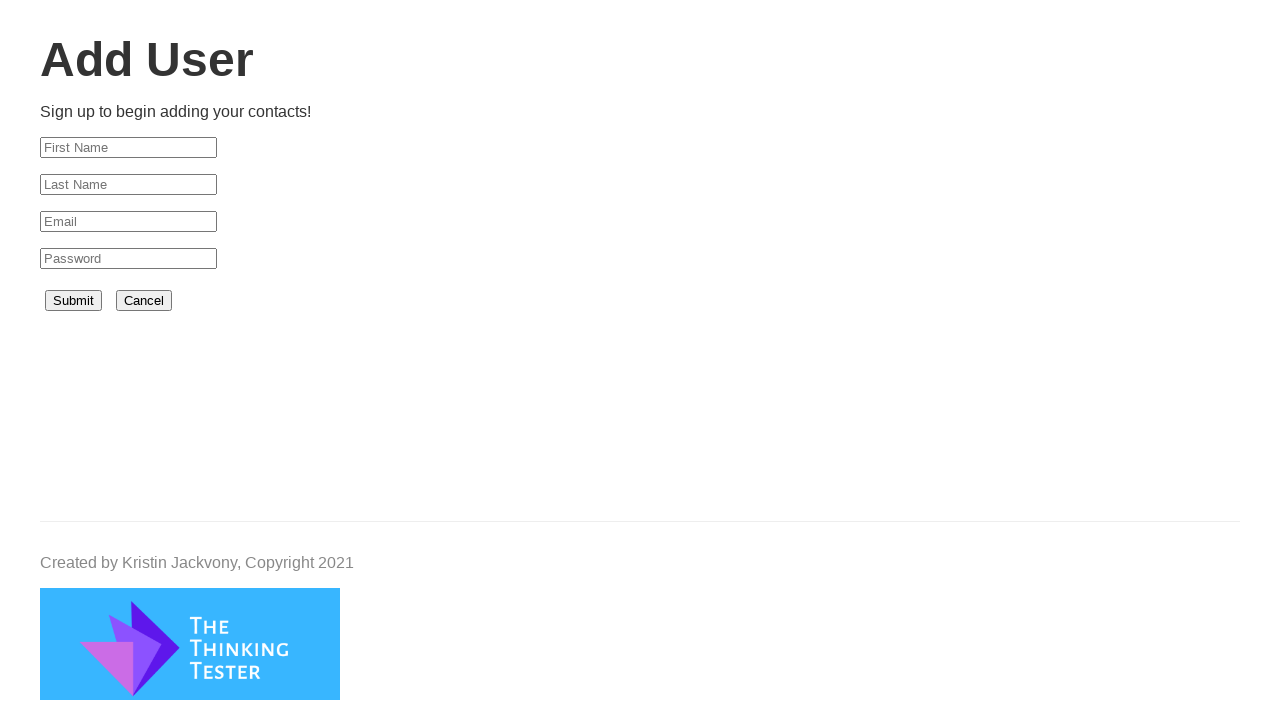

Filled first name field with 'Michael' on #firstName
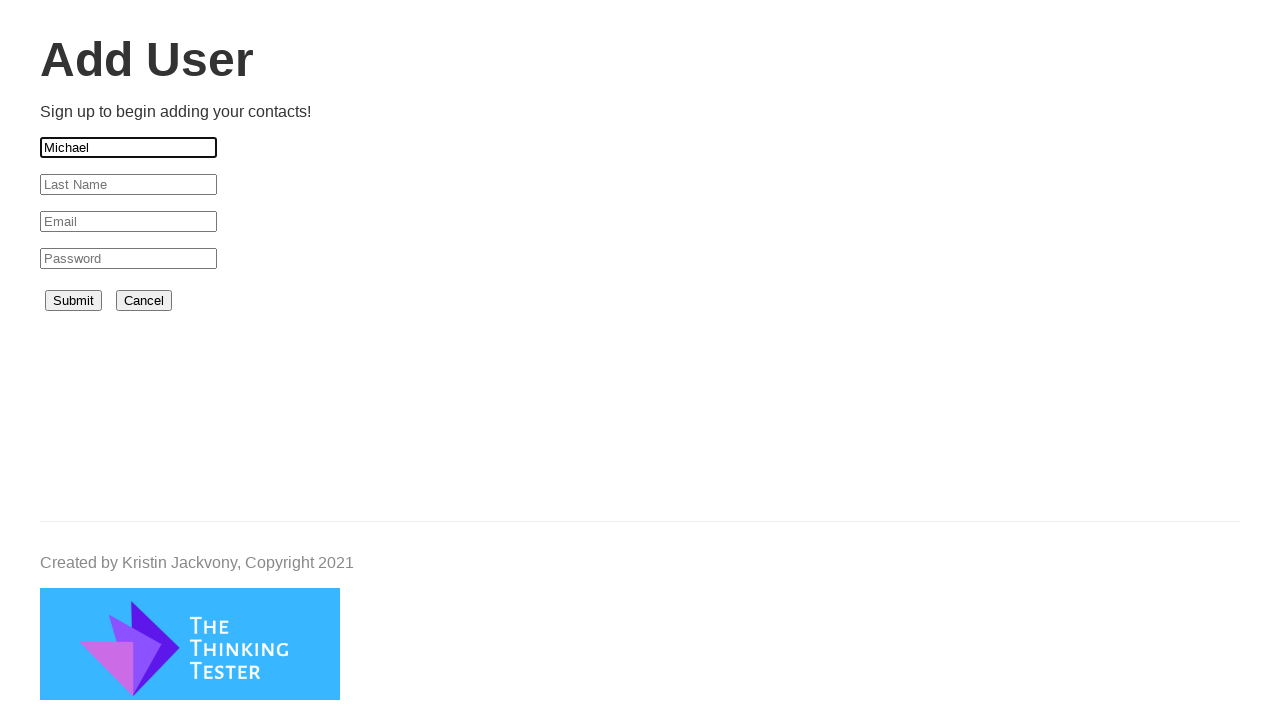

Filled last name field with 'Johnson' on #lastName
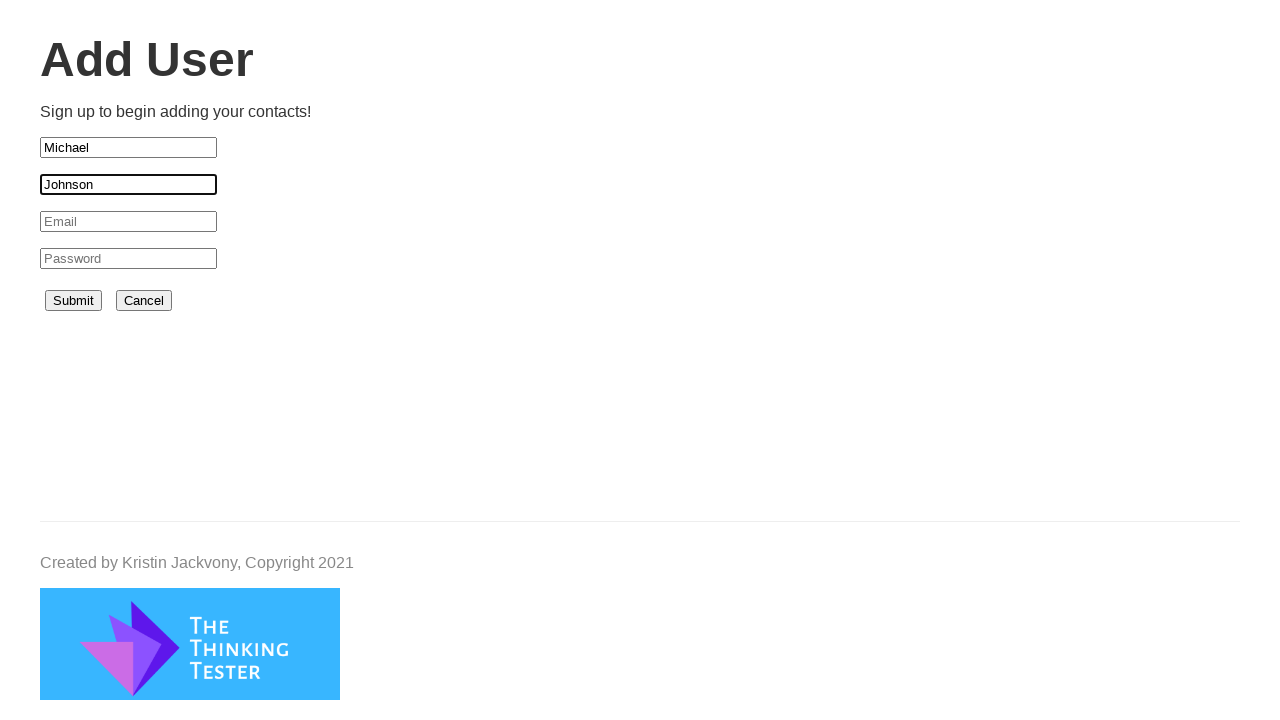

Filled email field with 'mjohnson429@example.com' on #email
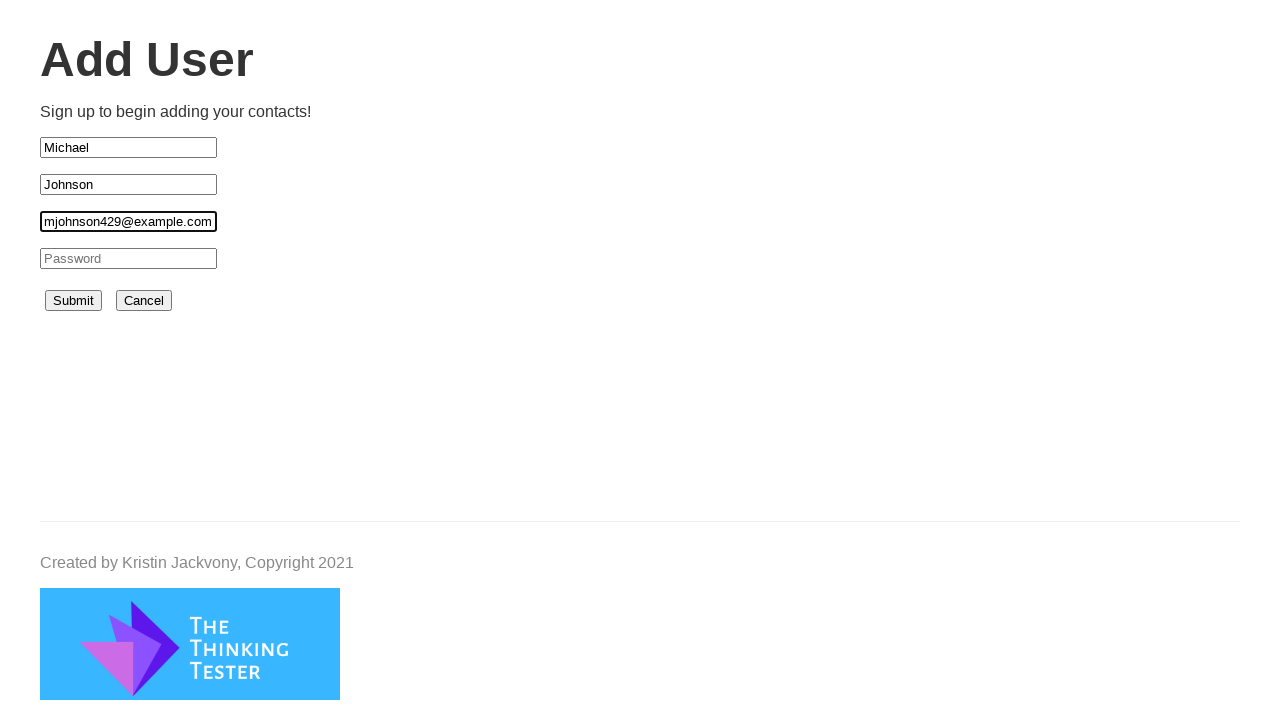

Filled password field with 'SecurePass!789' on #password
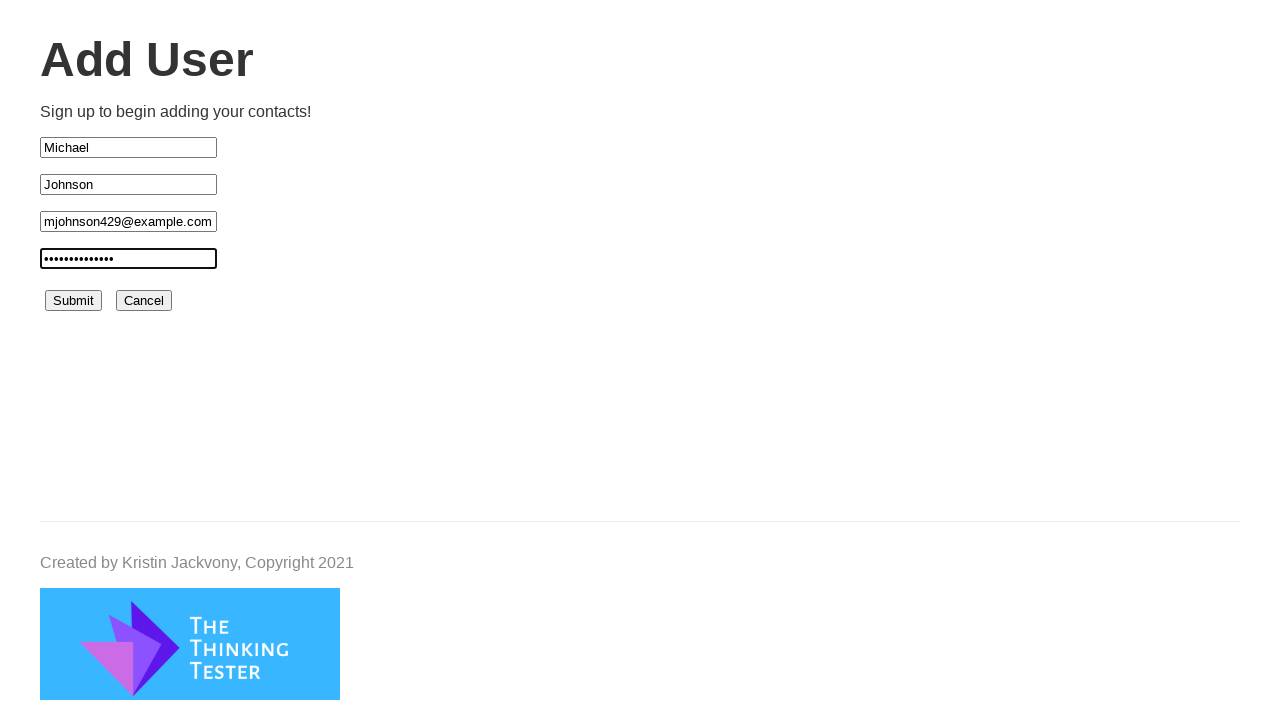

Clicked cancel button to cancel signup at (144, 301) on #cancel
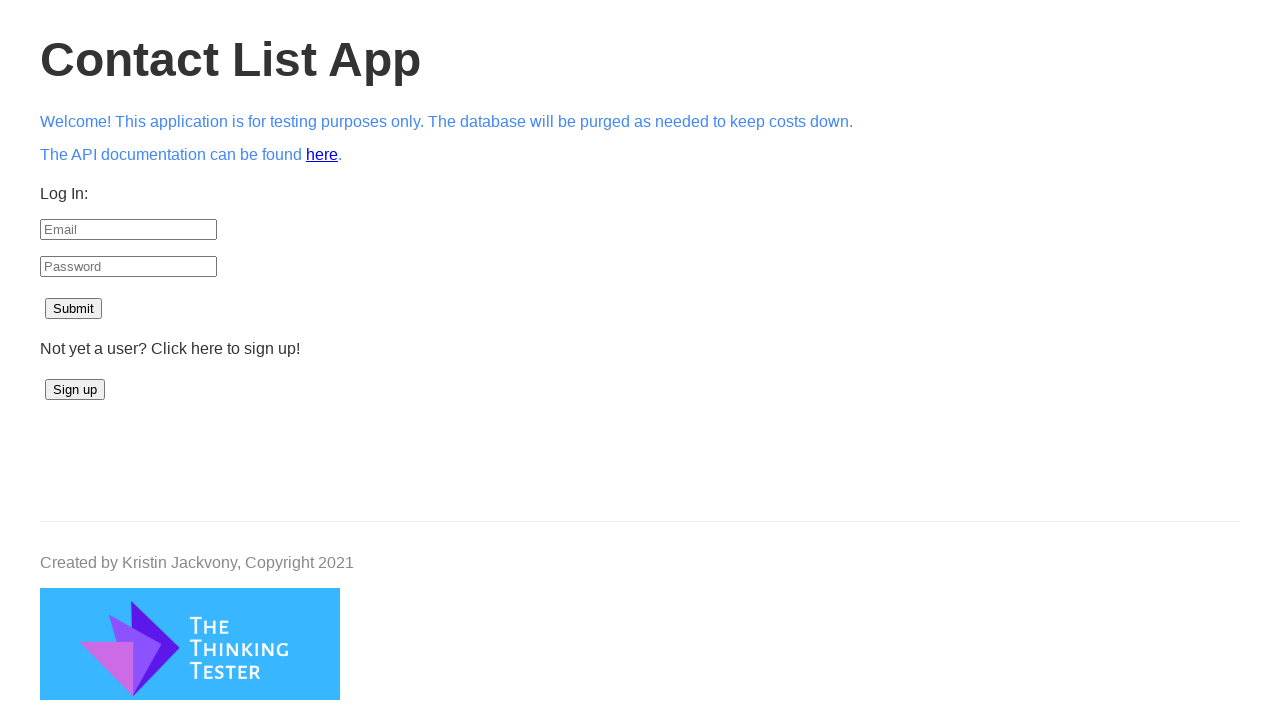

Waited for page navigation back after canceling signup
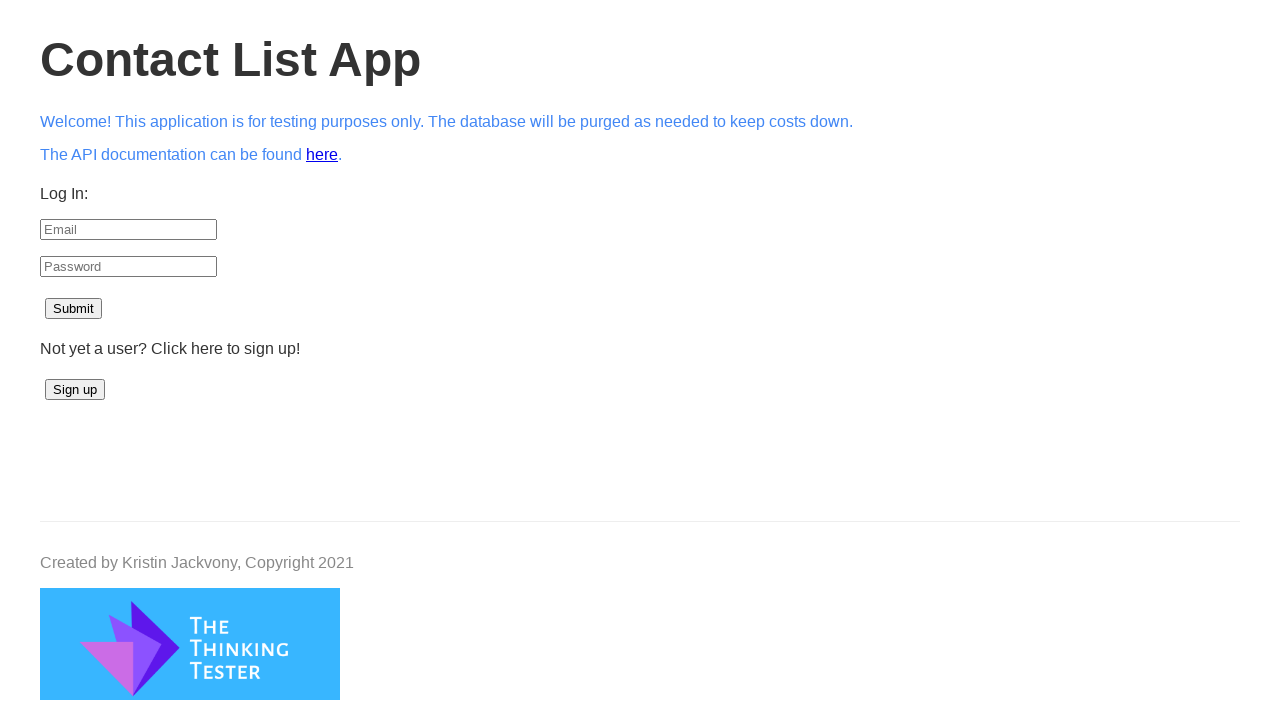

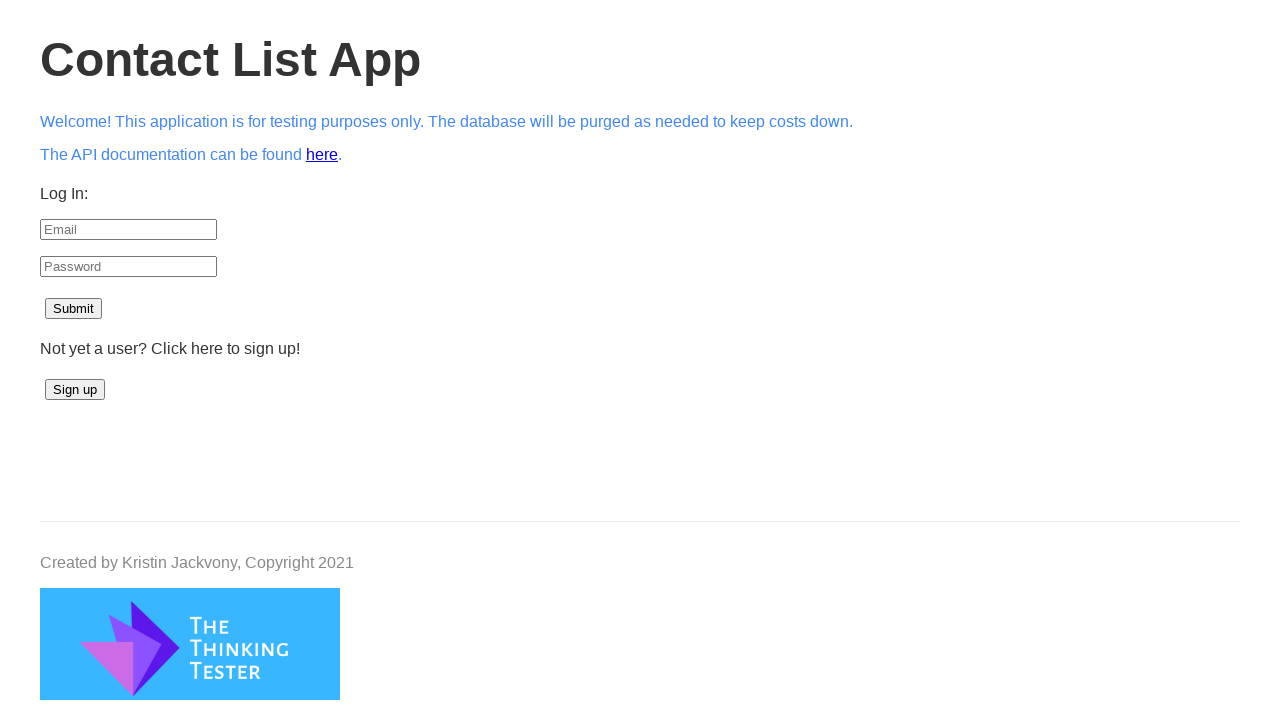